Tests JavaScript alert popup by clicking the alert button and accepting it

Starting URL: https://the-internet.herokuapp.com/javascript_alerts

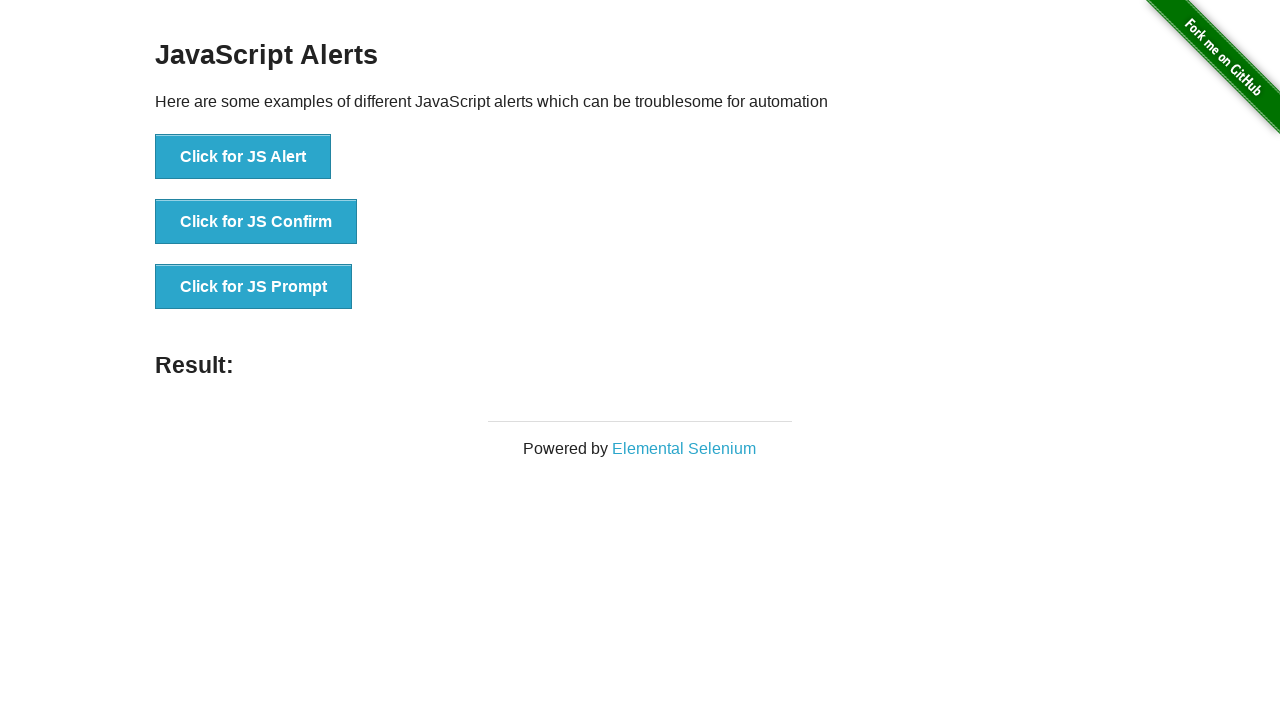

Clicked button to trigger JavaScript alert at (243, 157) on xpath=//button[@onclick='jsAlert()']
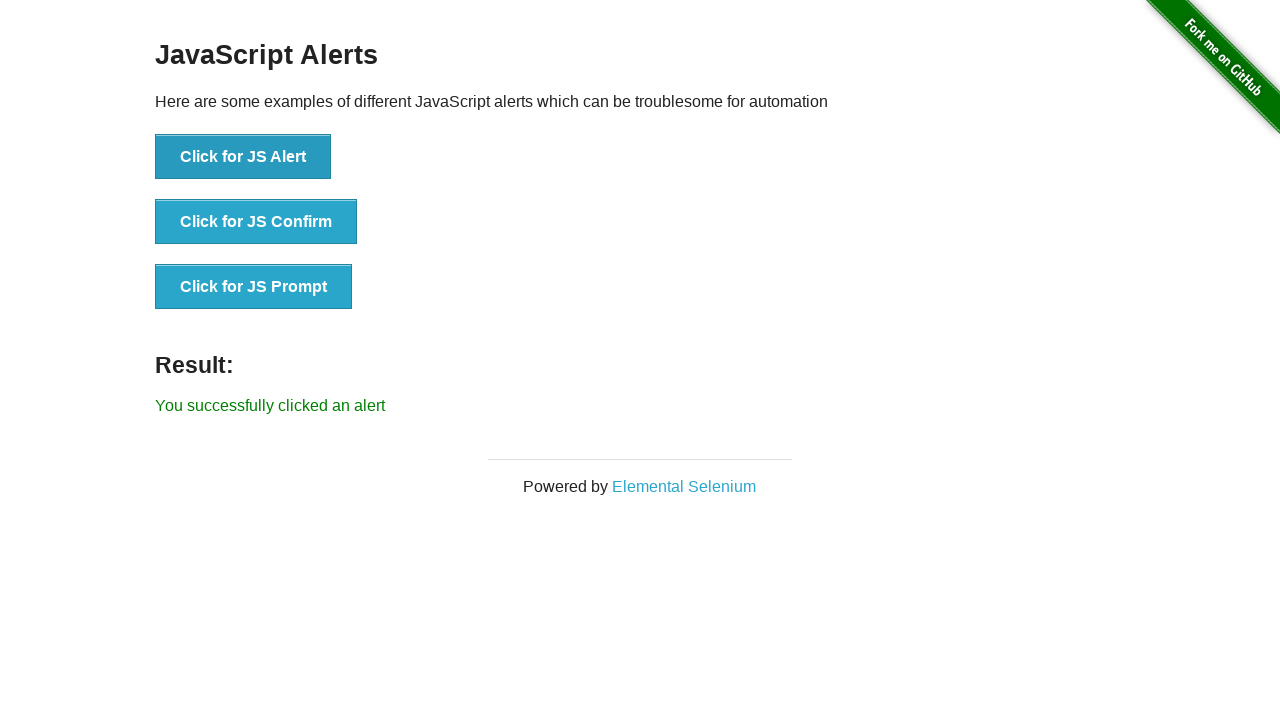

Set up dialog handler to accept alert
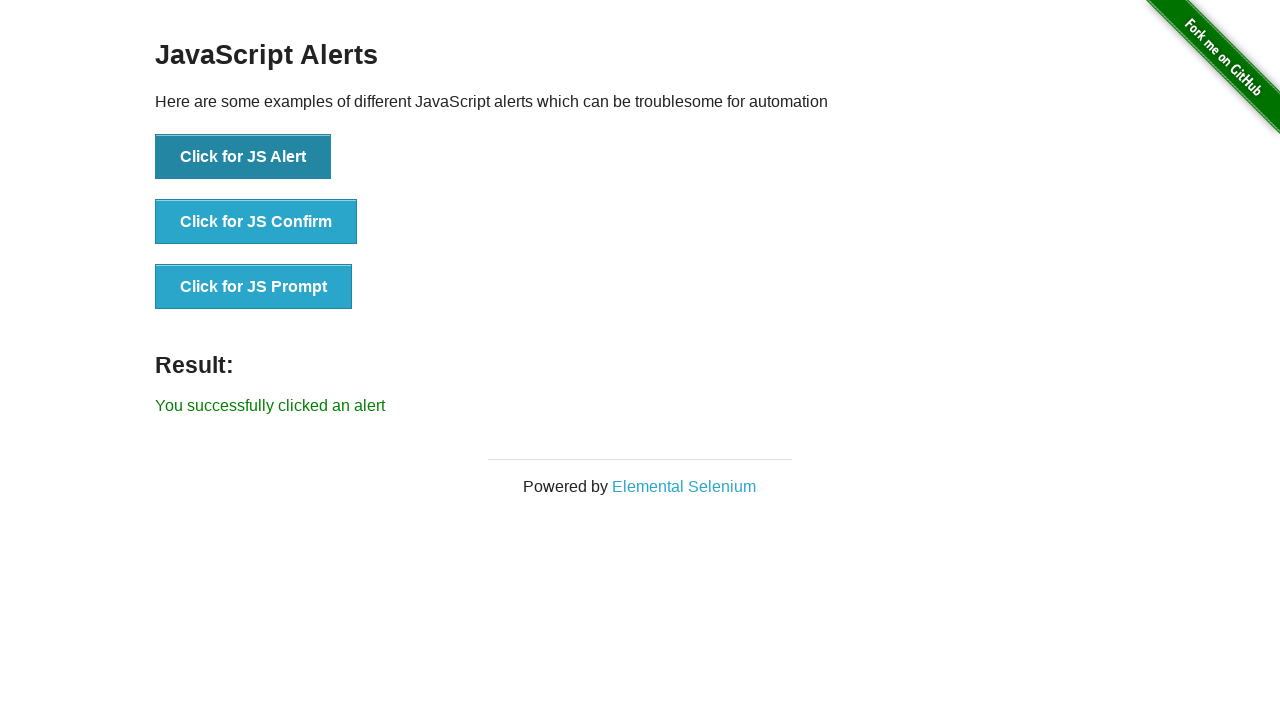

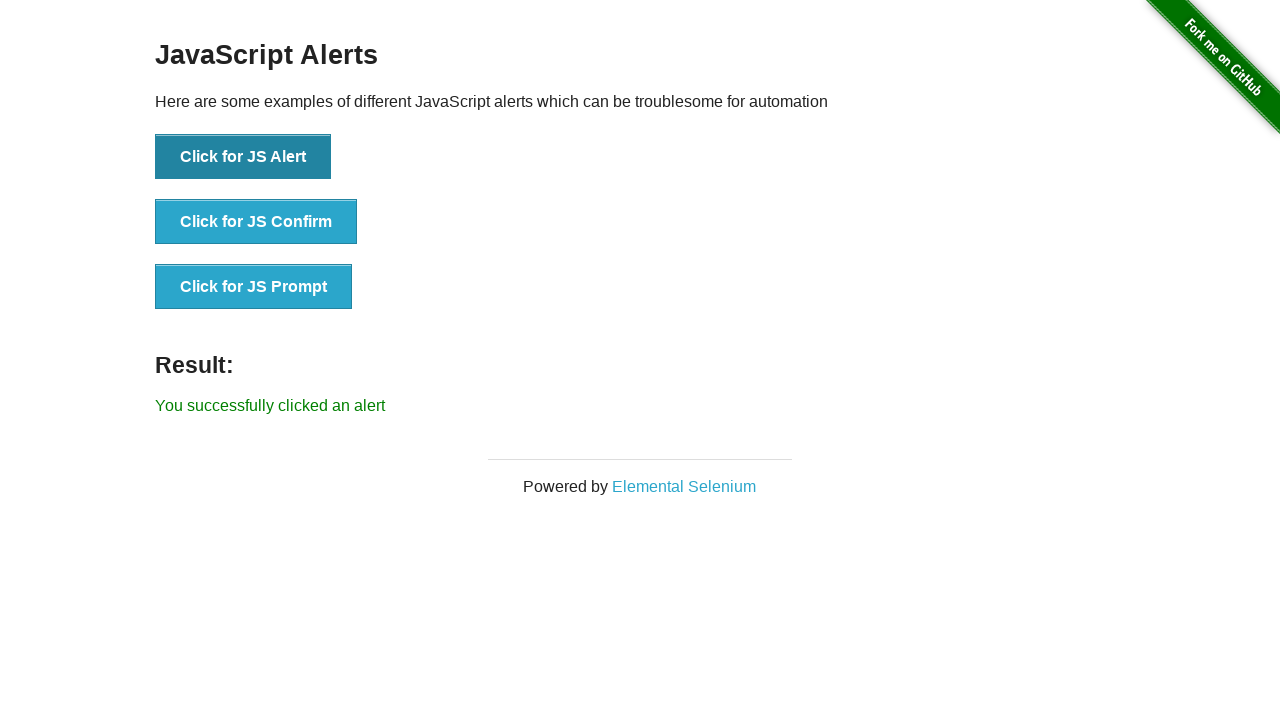